Tests jQuery UI datepicker within an iframe by filling a date, selecting today's date, navigating back 2 months, and selecting the 3rd day of that month (duplicate test with different date).

Starting URL: https://jqueryui.com/datepicker/

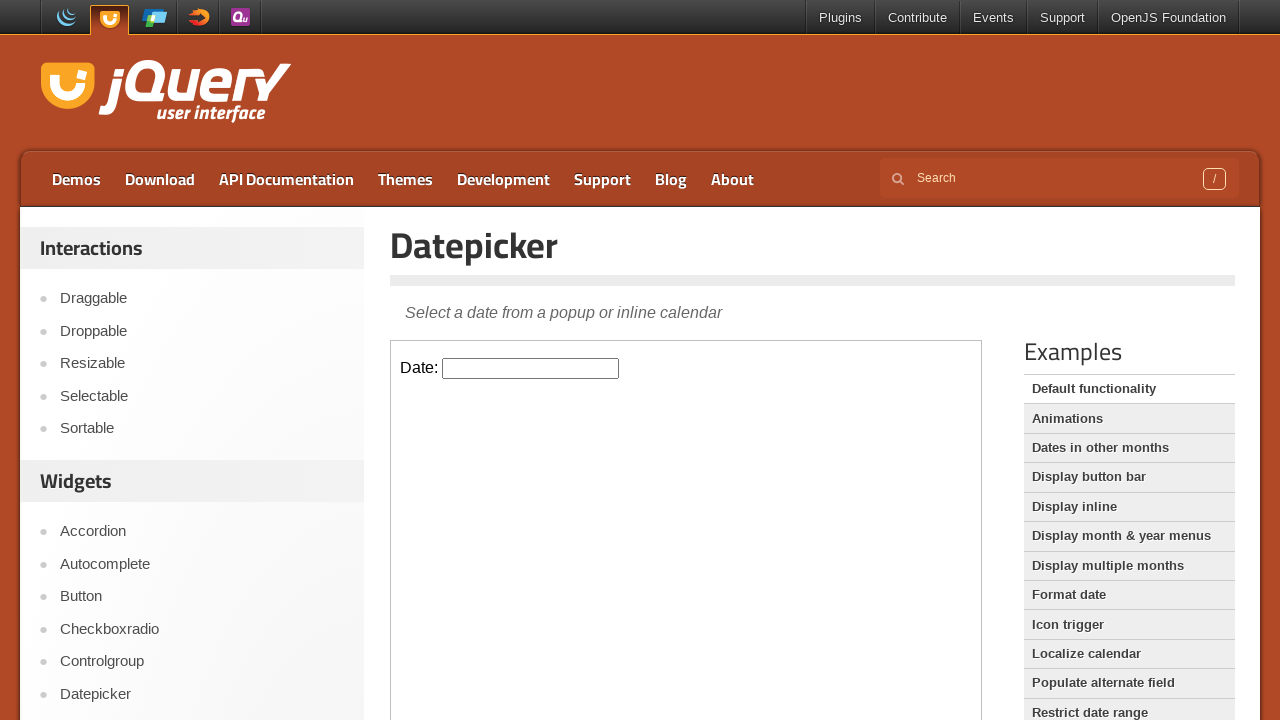

Located and accessed iframe content frame
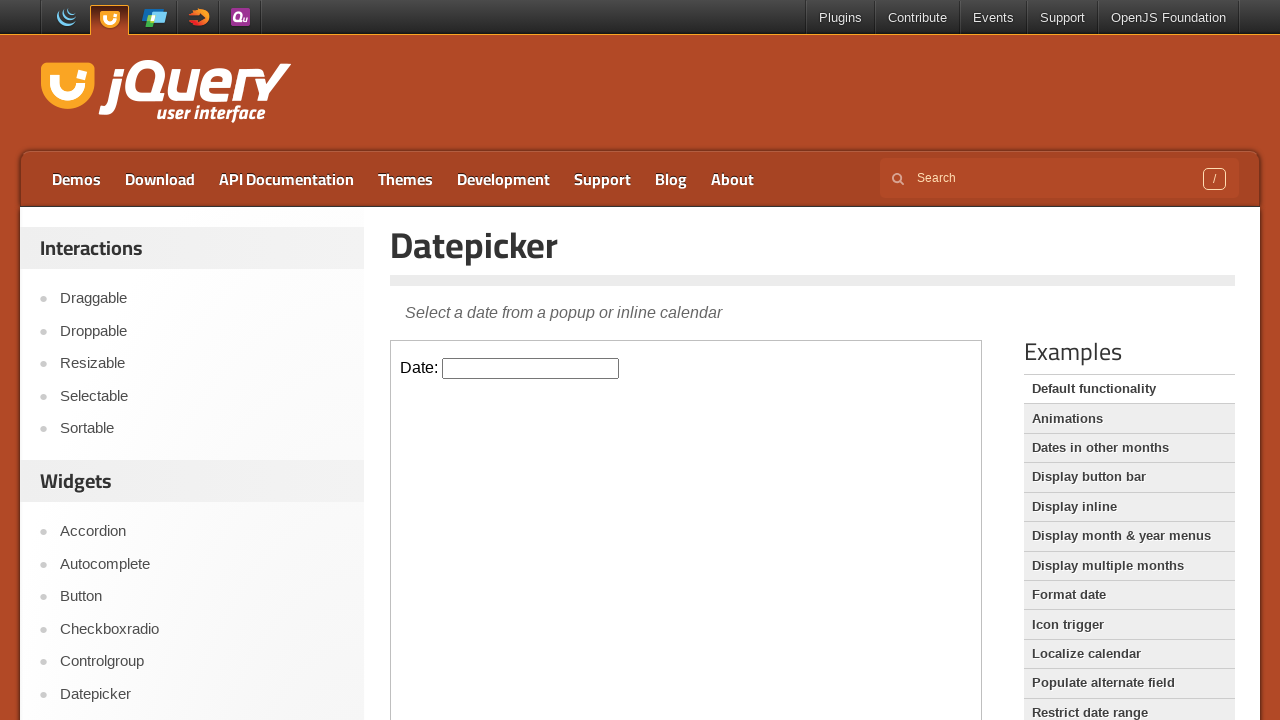

Filled datepicker input with date 07/06/2023 on iframe >> internal:control=enter-frame >> #datepicker
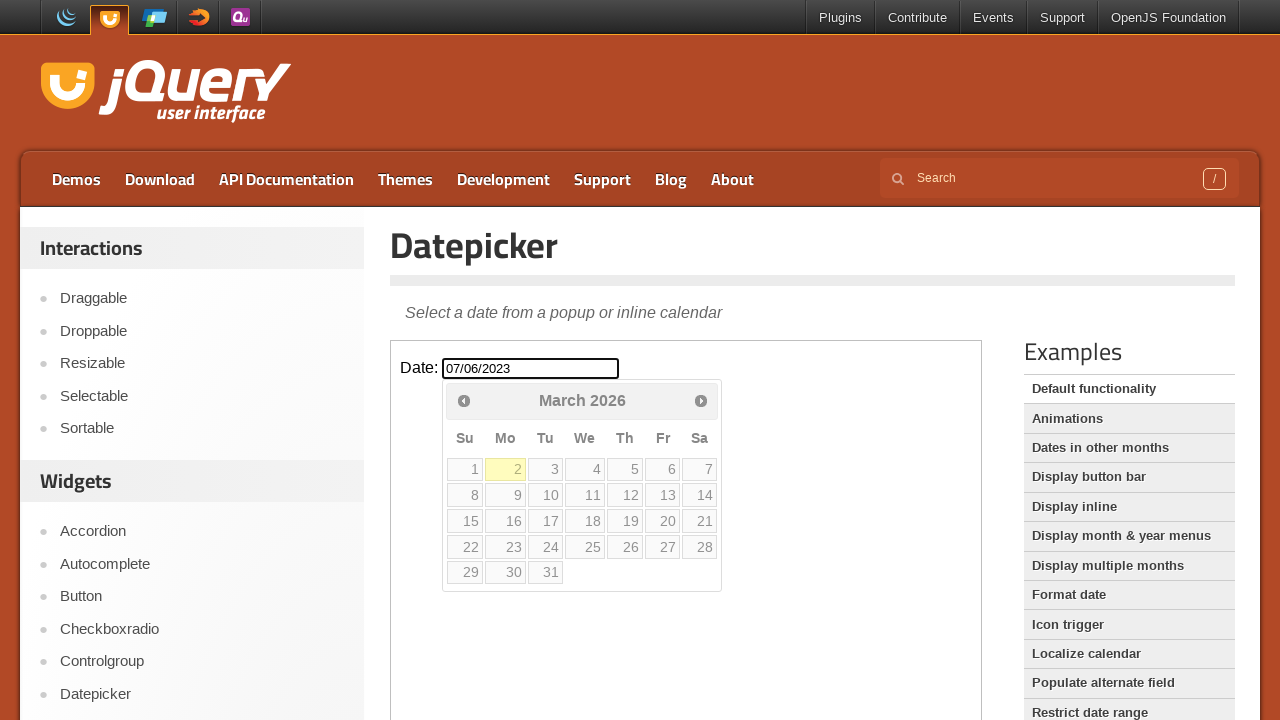

Clicked datepicker to open date selection calendar at (531, 368) on iframe >> internal:control=enter-frame >> #datepicker
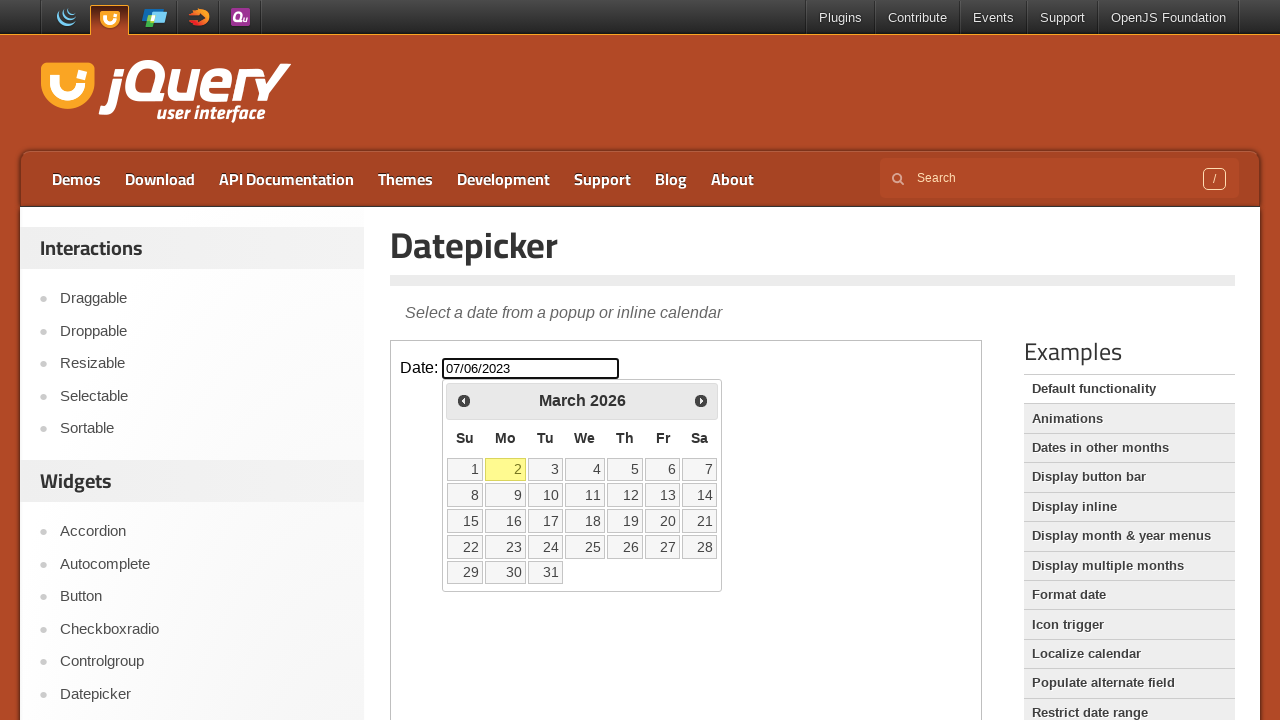

Selected today's date from the datepicker calendar at (506, 469) on iframe >> internal:control=enter-frame >> .ui-datepicker-today
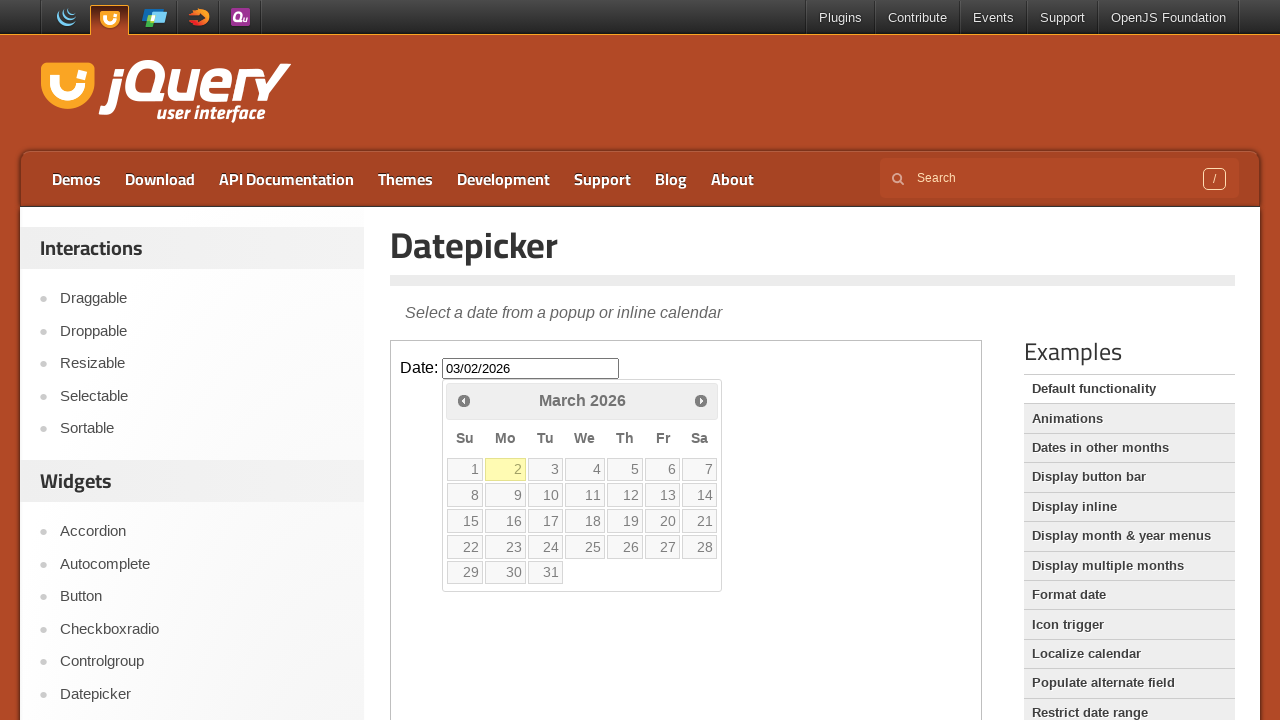

Clicked datepicker again to reopen calendar at (531, 368) on iframe >> internal:control=enter-frame >> #datepicker
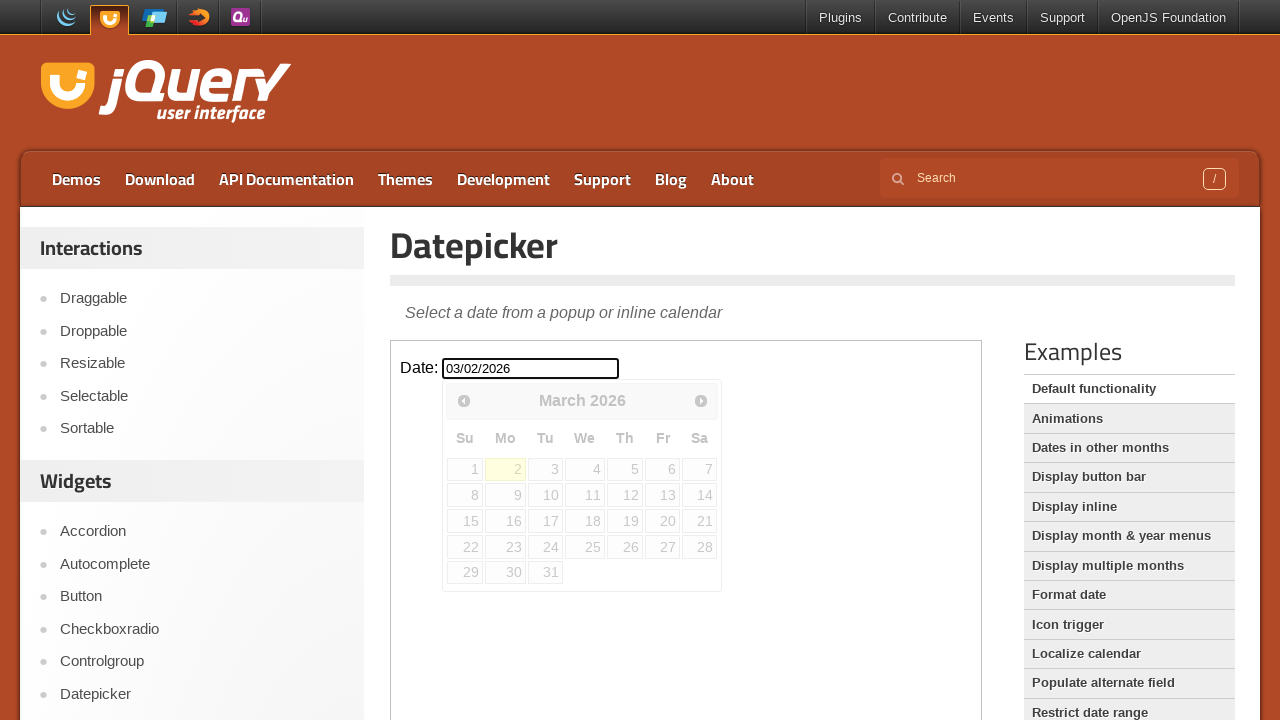

Clicked Prev button to navigate back one month (iteration 1/2) at (464, 400) on iframe >> internal:control=enter-frame >> xpath=//*[@title="Prev"]
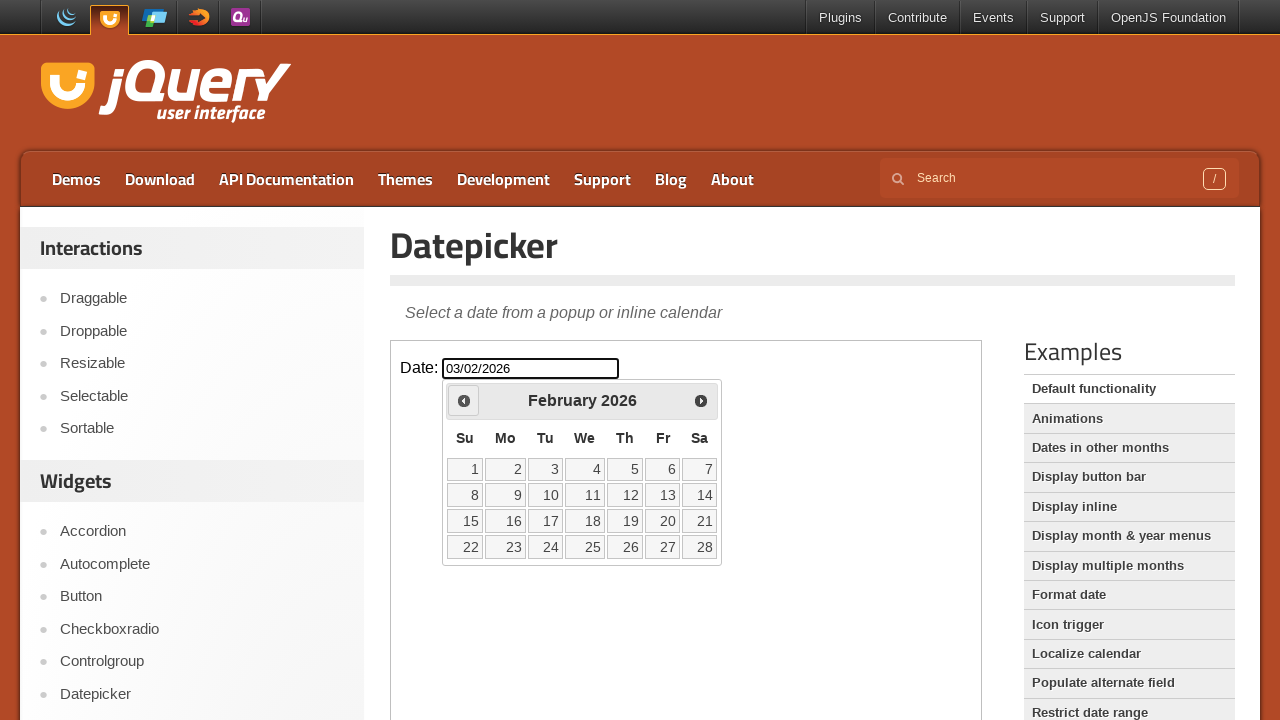

Clicked Prev button to navigate back one month (iteration 2/2) at (464, 400) on iframe >> internal:control=enter-frame >> xpath=//*[@title="Prev"]
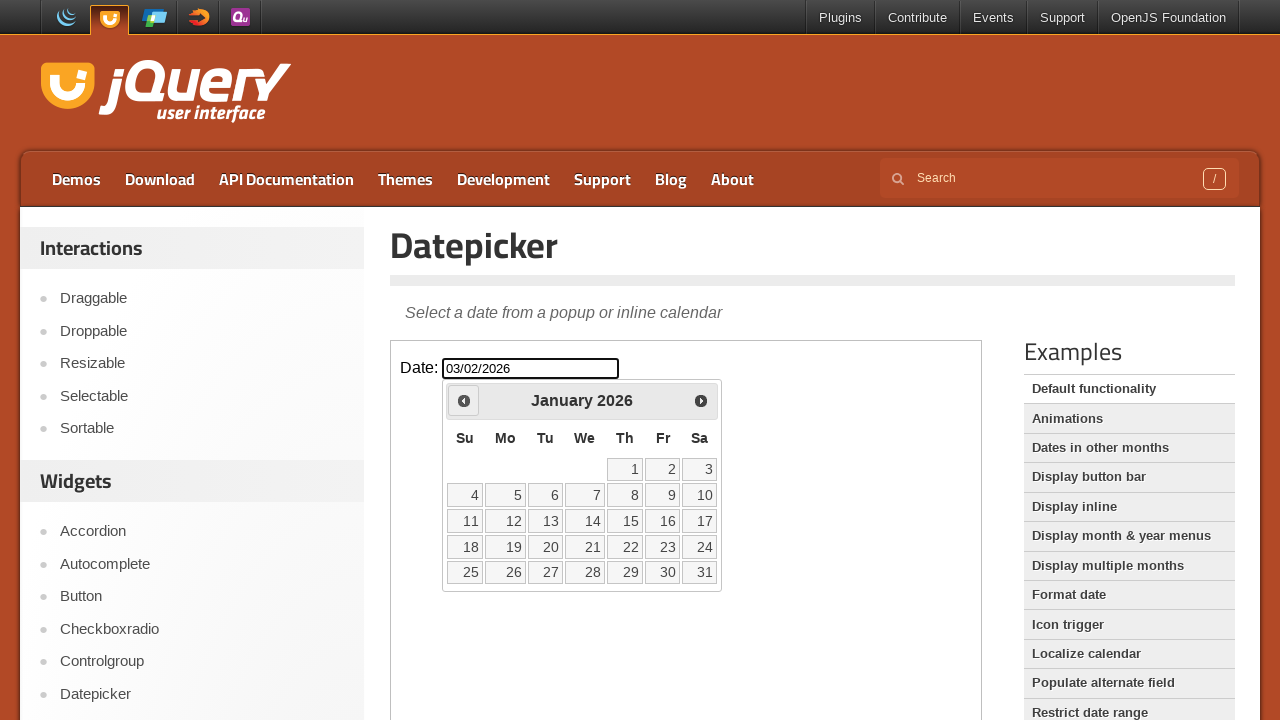

Selected the 3rd day of the navigated month at (700, 469) on iframe >> internal:control=enter-frame >> xpath=//*[@data-date="3"]
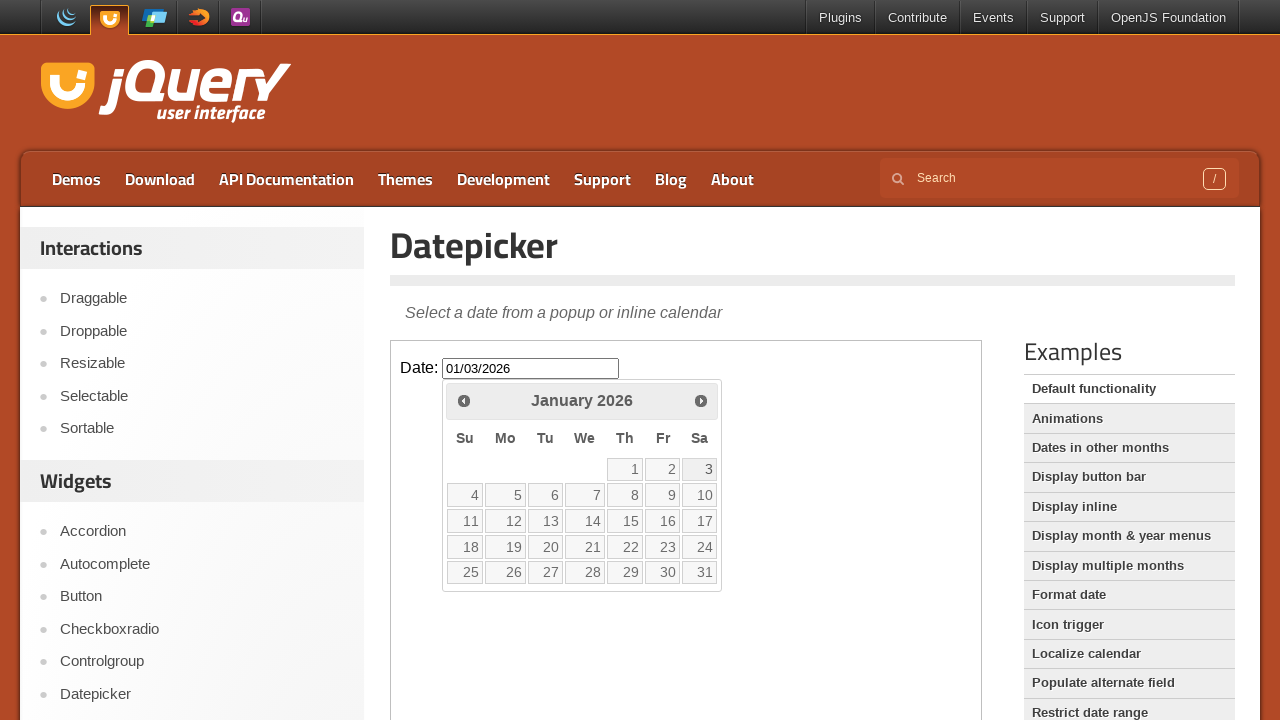

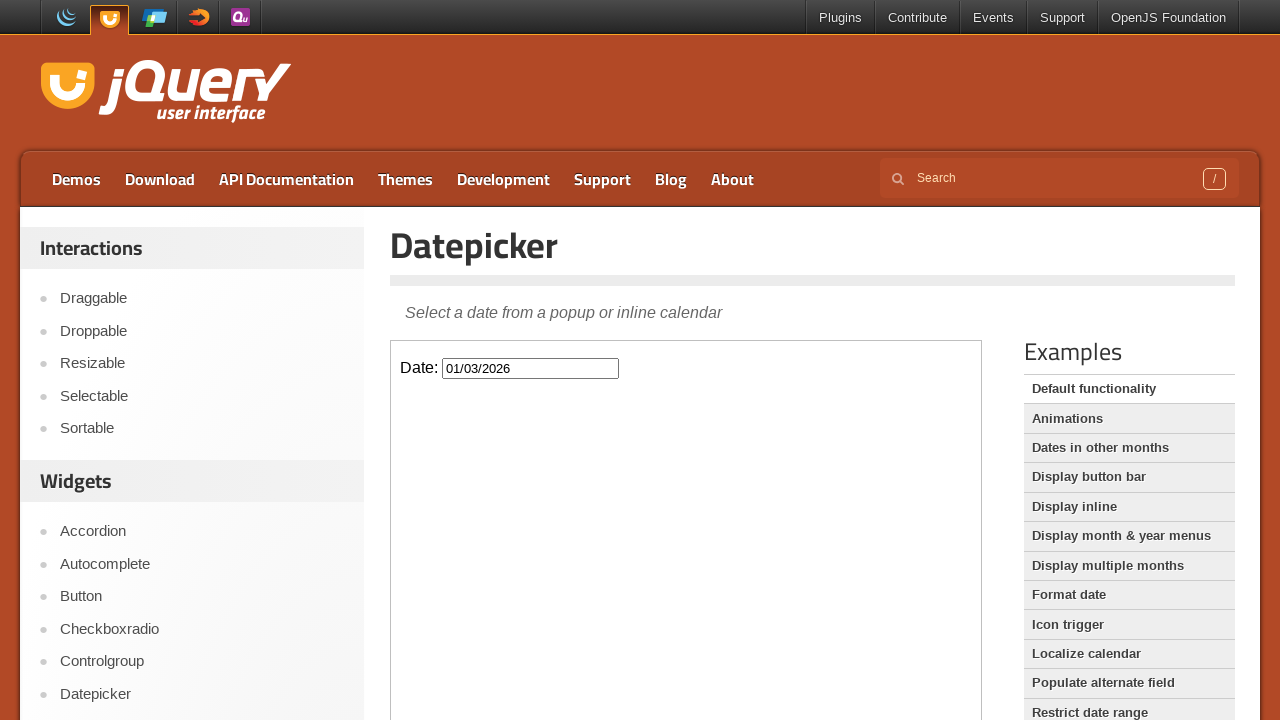